Tests clicking checkboxes on a form using XPath locators. Clicks three different checkboxes using various XPath selector patterns.

Starting URL: https://formy-project.herokuapp.com/checkbox

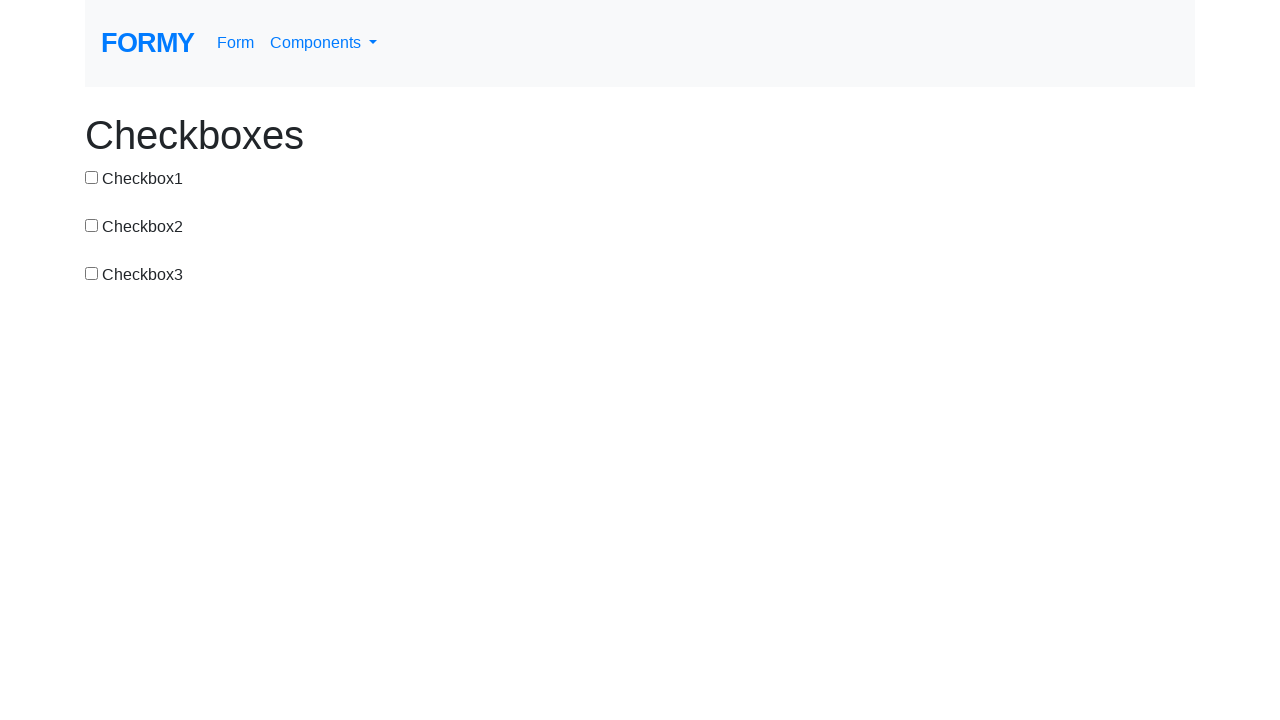

Clicked checkbox 1 using XPath value selector at (92, 177) on xpath=//*[@value='checkbox-1']
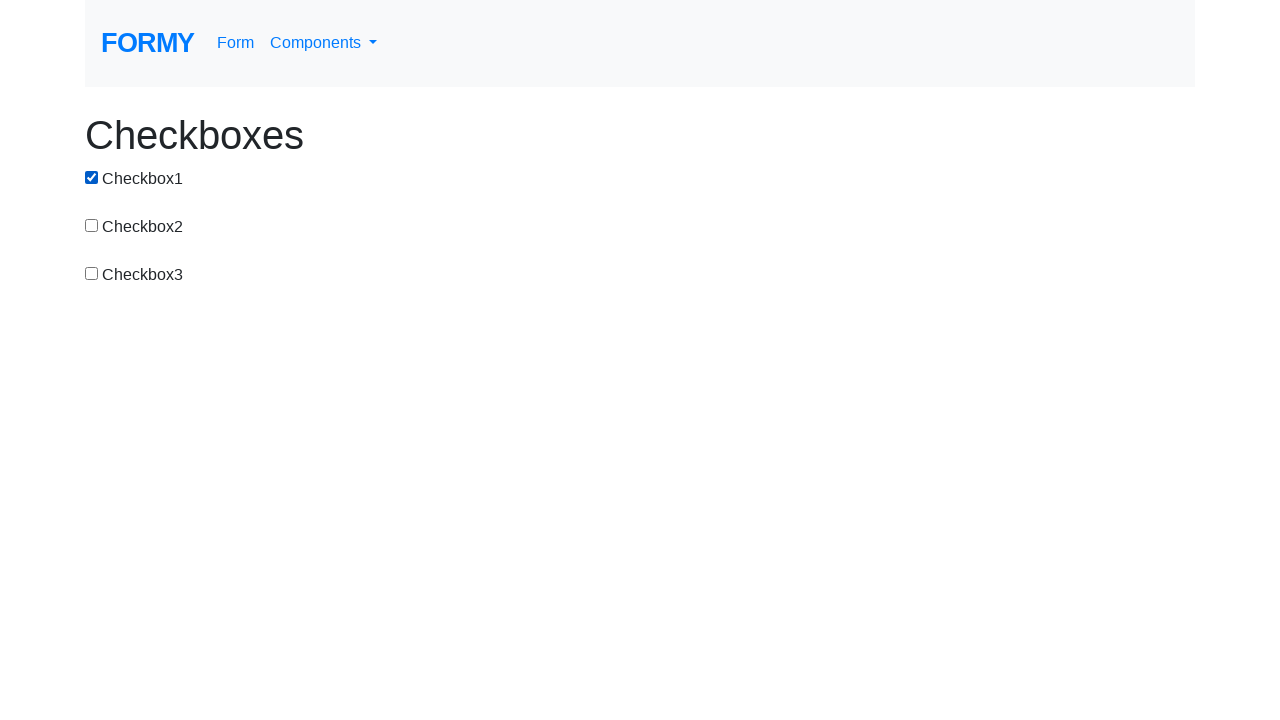

Clicked checkbox 2 using XPath id selector at (92, 225) on xpath=//*[@id='checkbox-2']
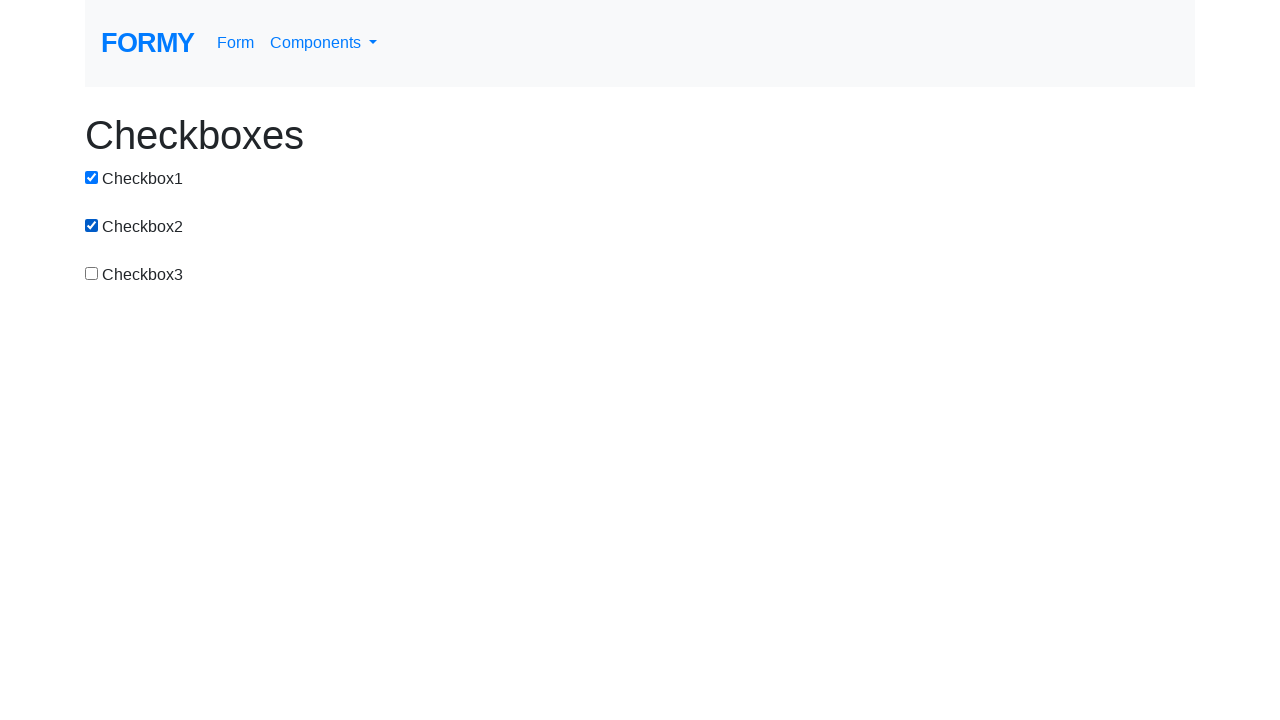

Clicked checkbox 3 using XPath class and position selector at (92, 273) on xpath=//*[@class='row'][3]//input
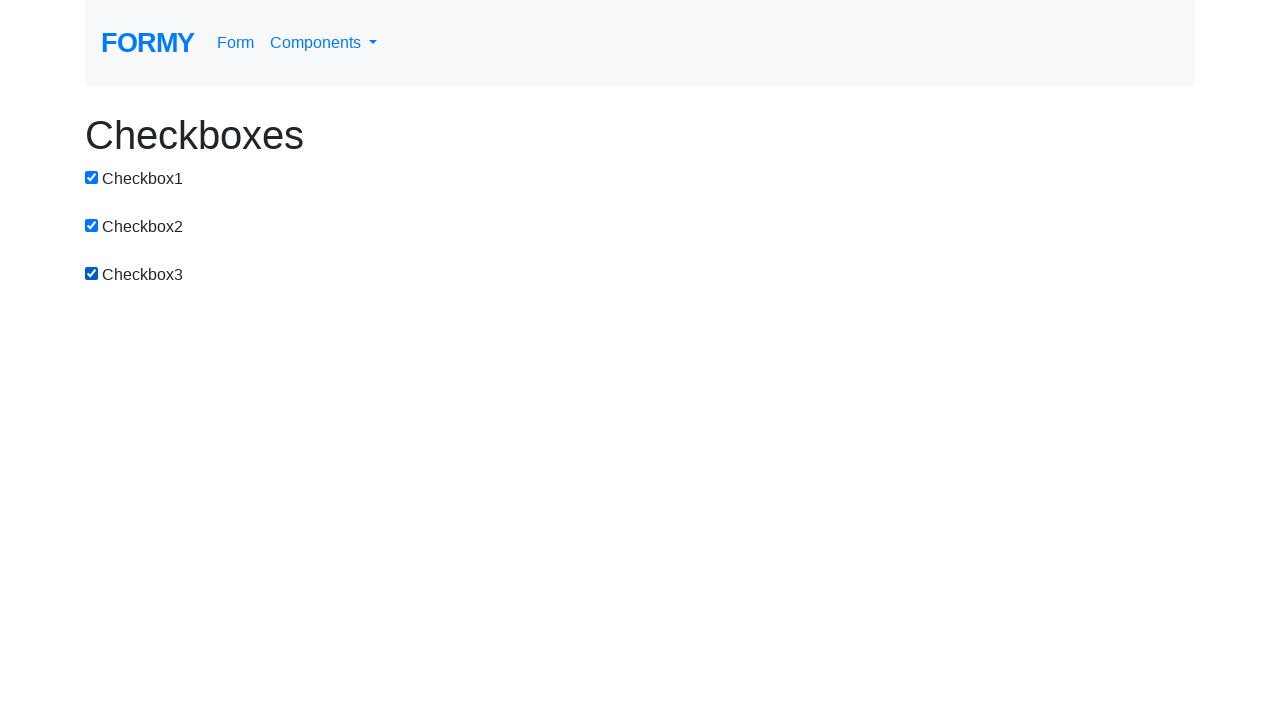

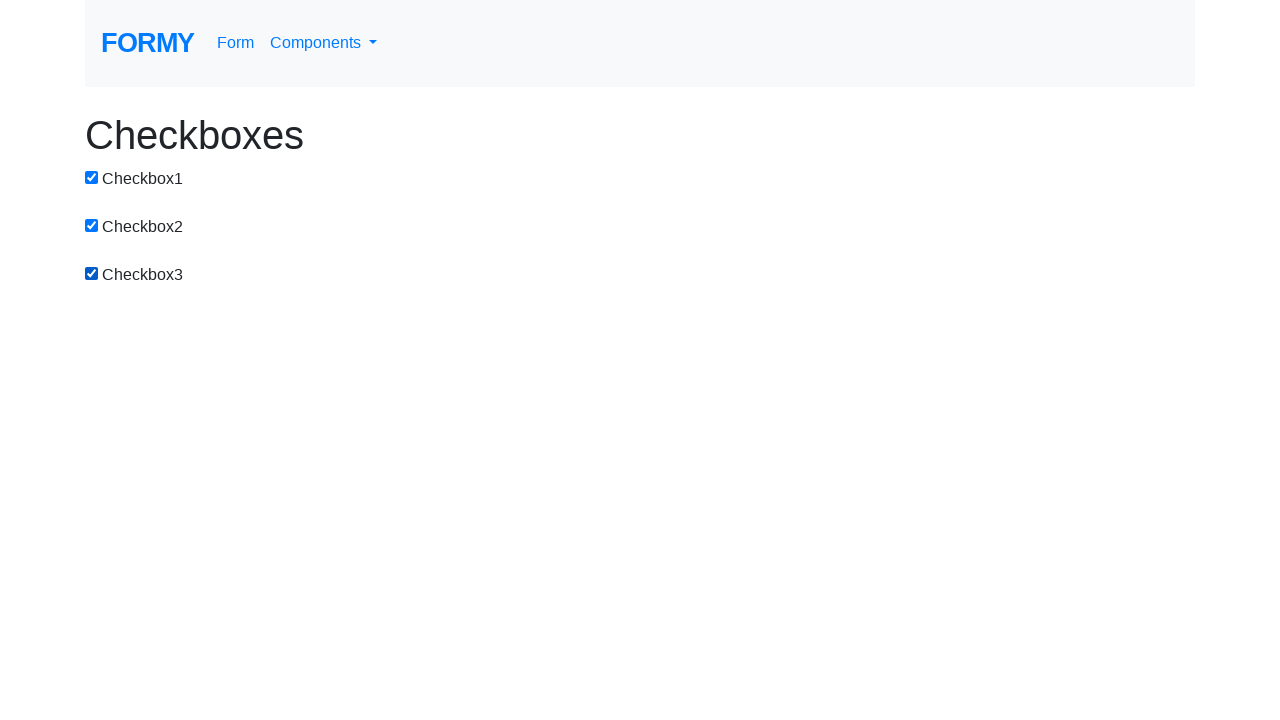